Tests handling of a delayed alert popup that appears after a timer

Starting URL: https://demoqa.com/alerts

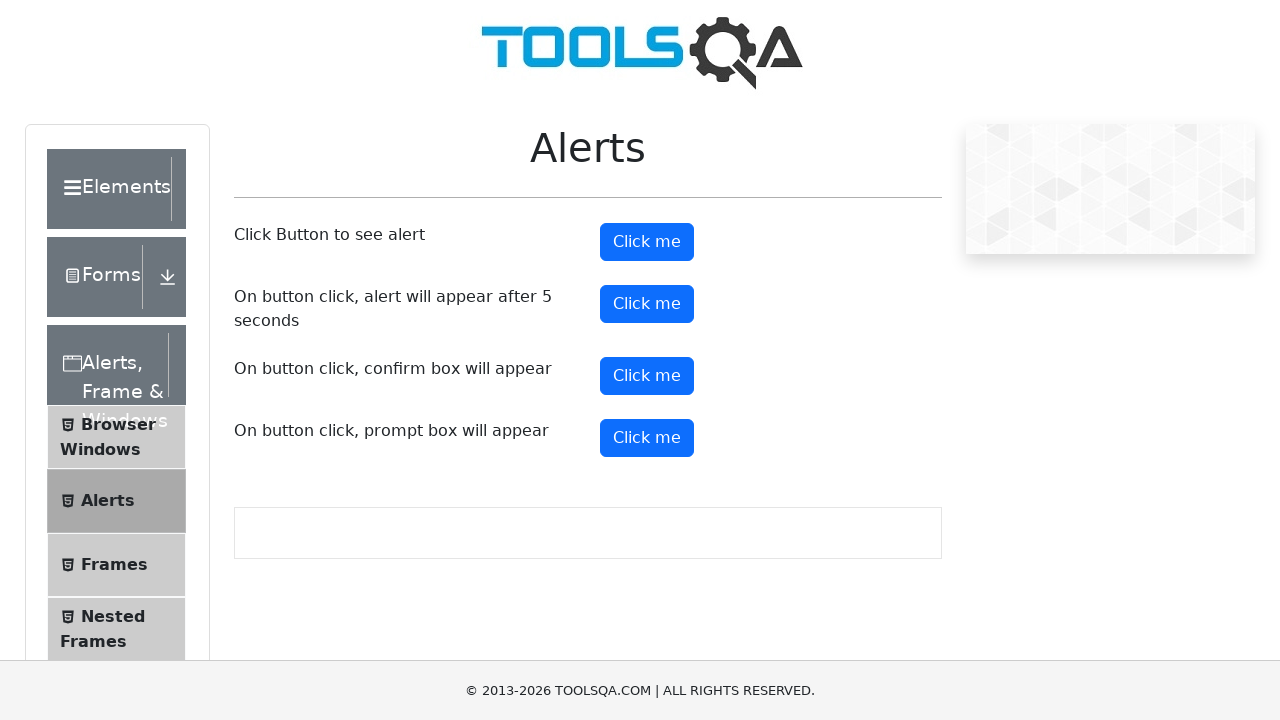

Set up dialog handler to automatically accept alerts
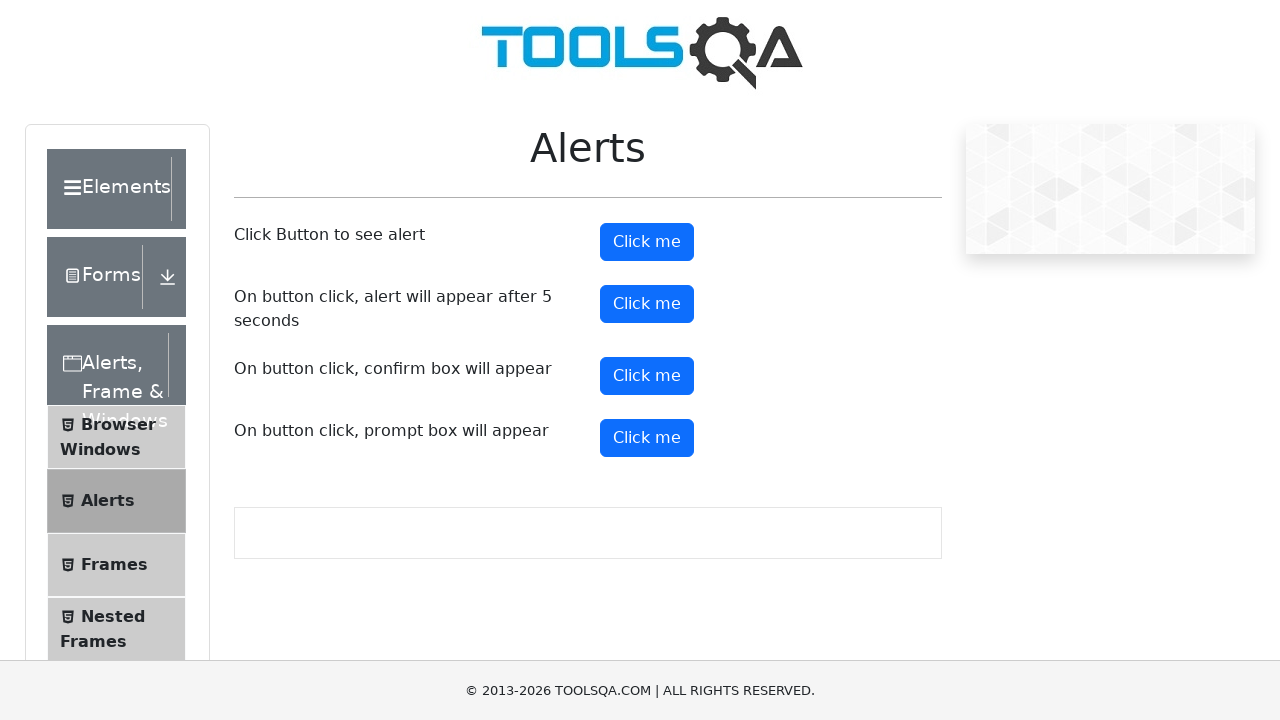

Clicked timer alert button to trigger delayed alert at (647, 304) on #timerAlertButton
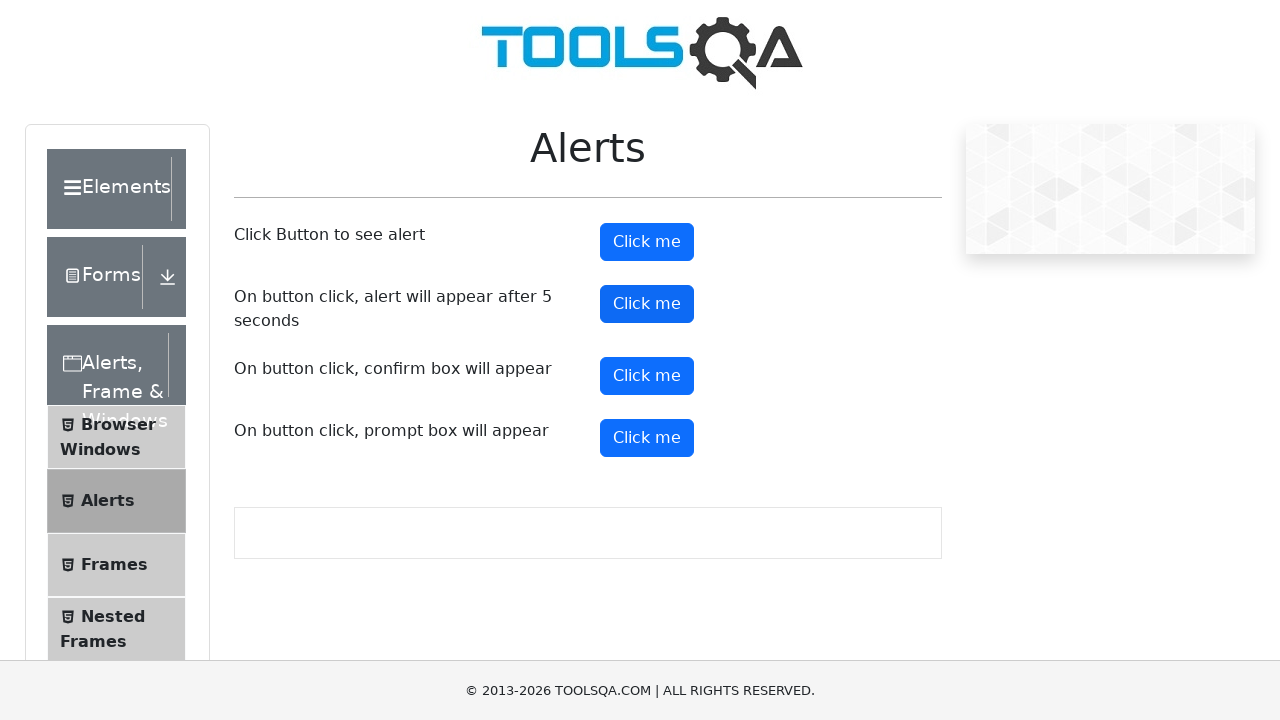

Waited 6 seconds for delayed alert to appear and be handled
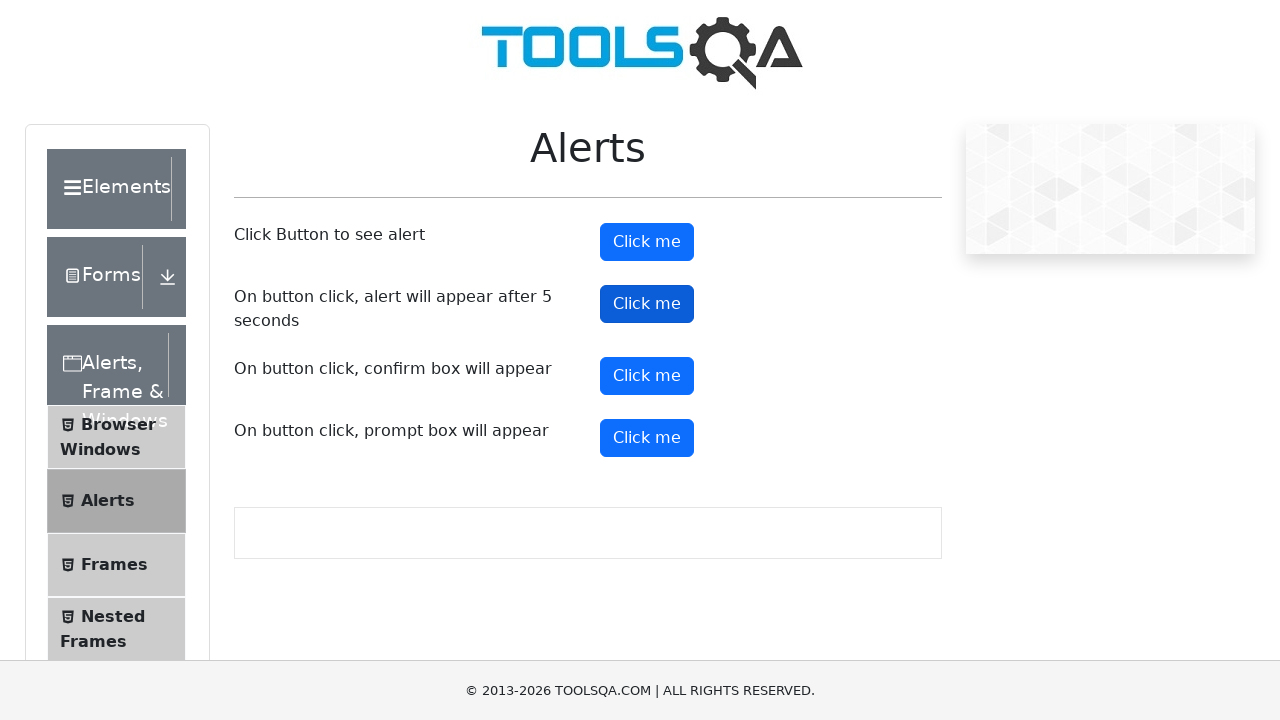

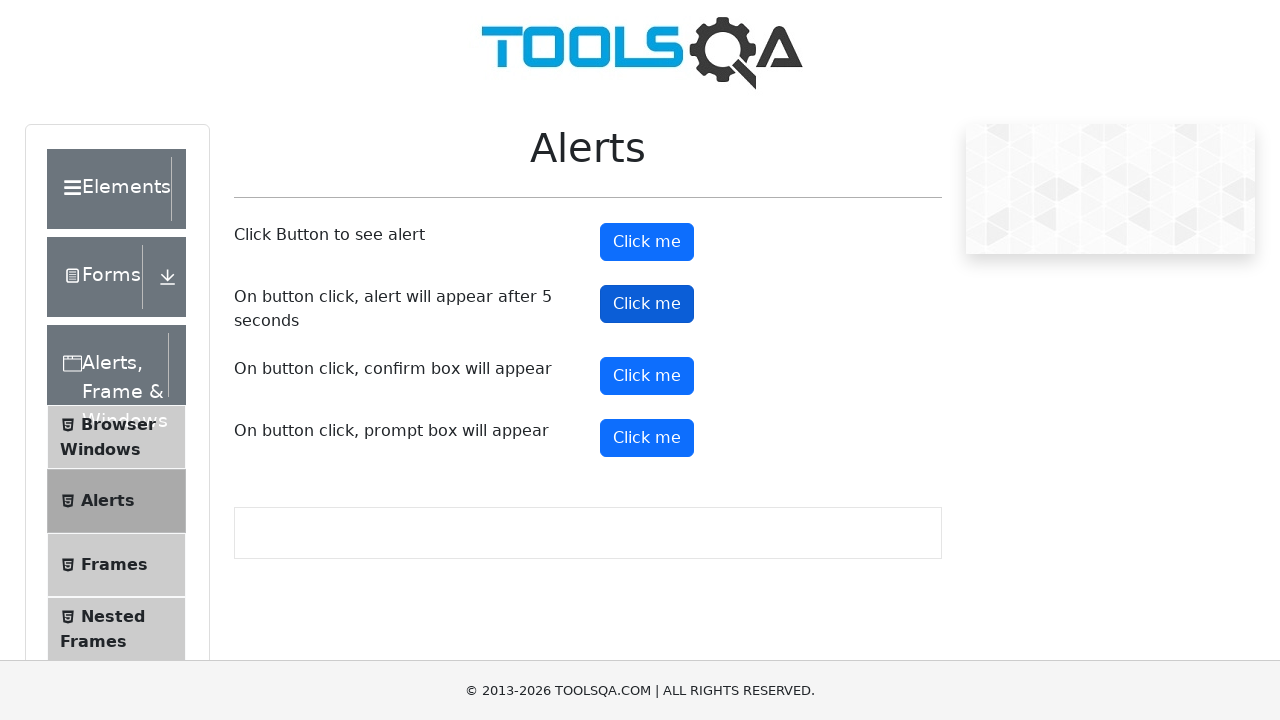